Tests keyboard key press functionality by sending SPACE and TAB keys to an element and verifying the displayed result text shows the correct key was pressed.

Starting URL: http://the-internet.herokuapp.com/key_presses

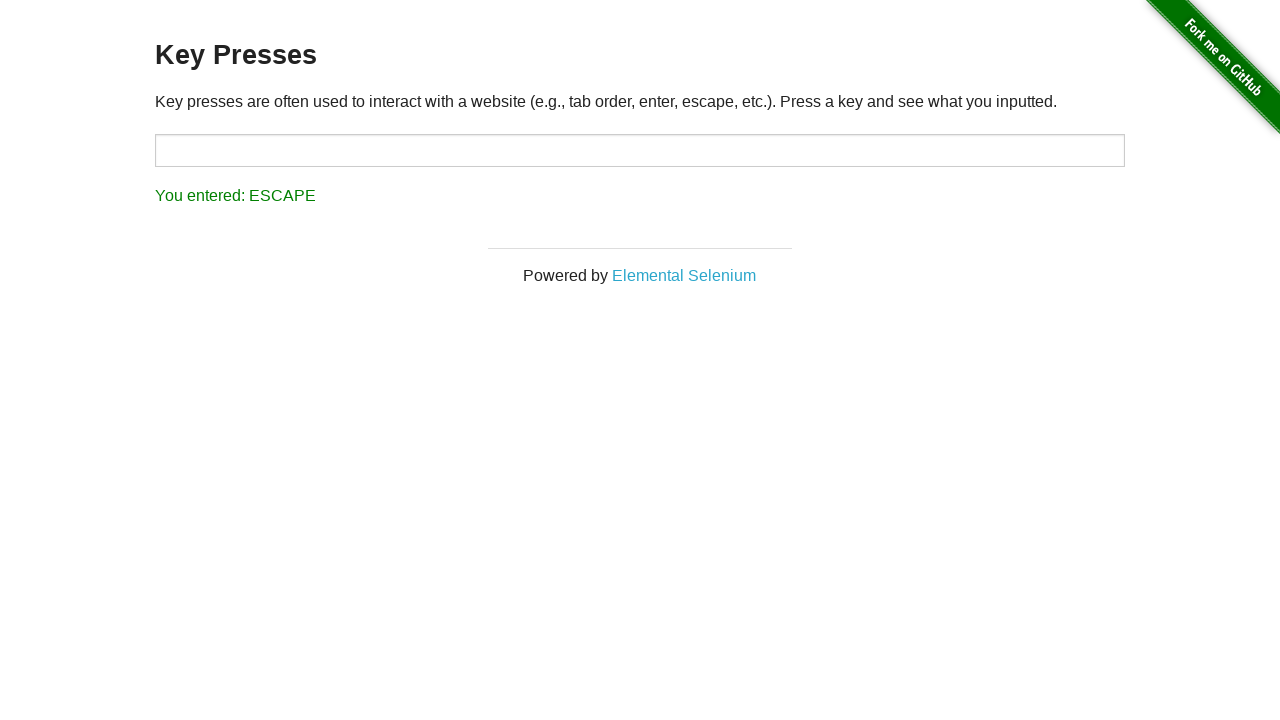

Pressed SPACE key on example element on .example
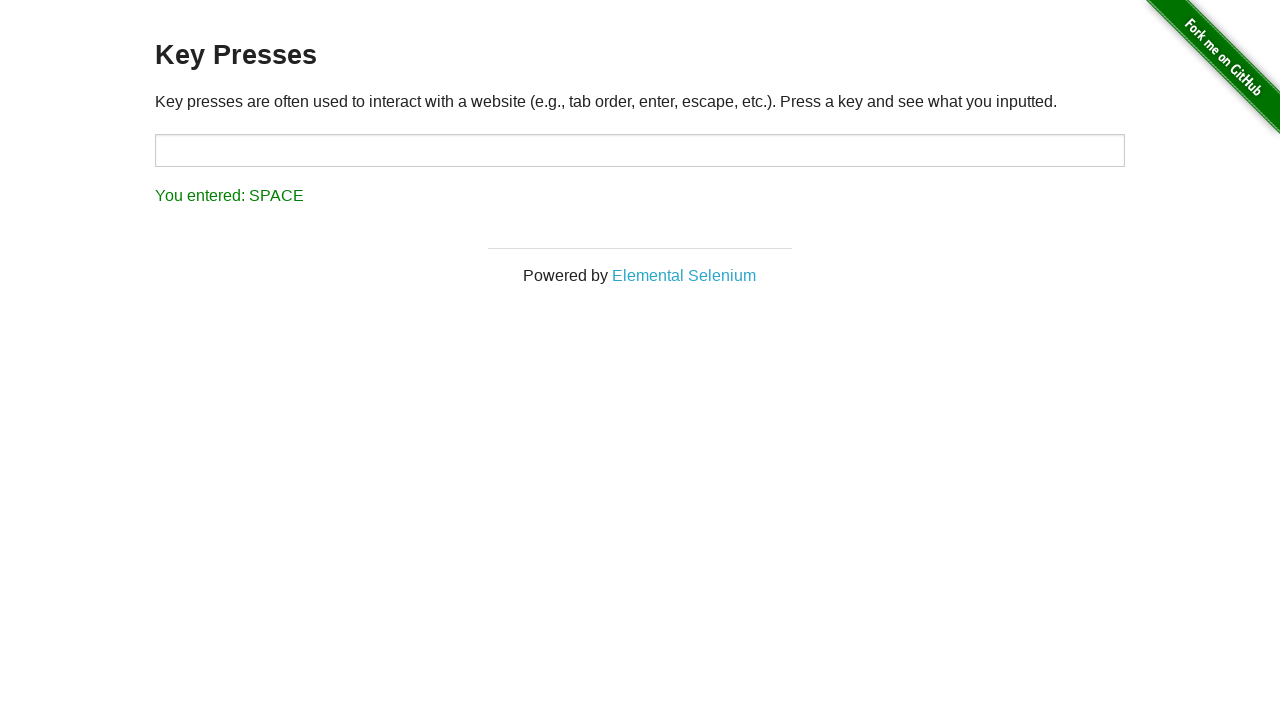

Result element loaded after SPACE key press
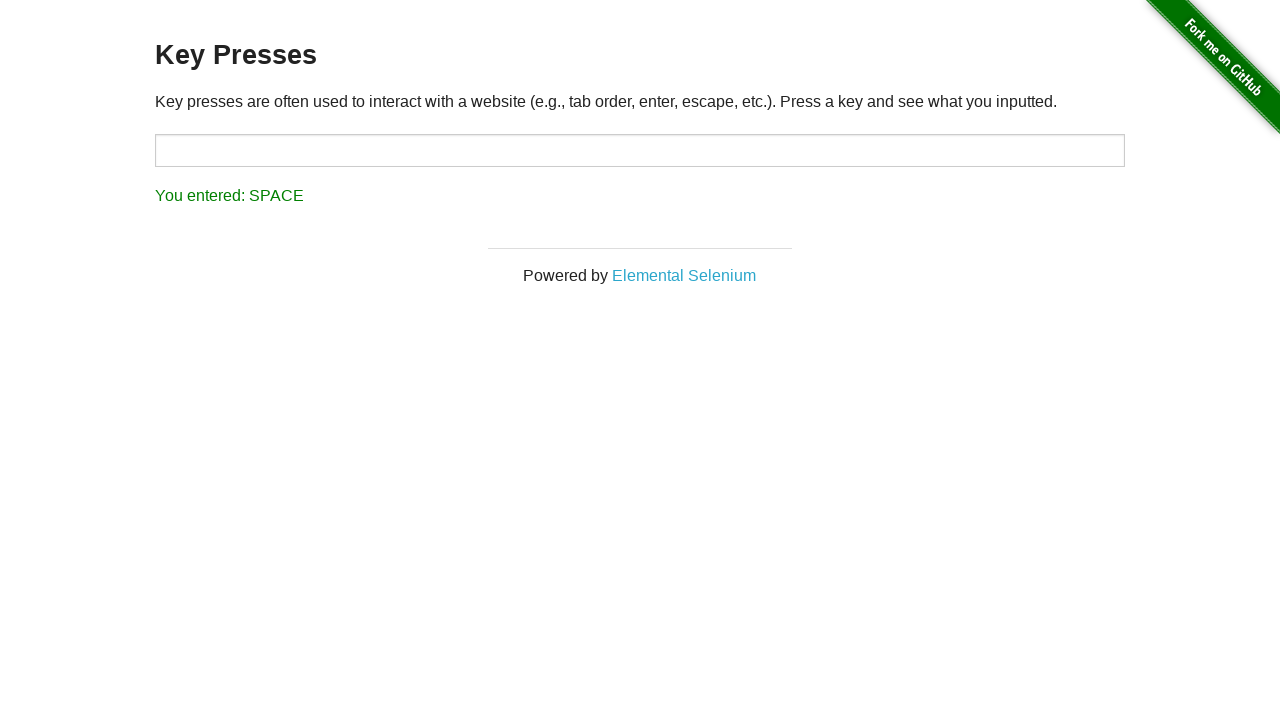

Verified result text shows 'You entered: SPACE'
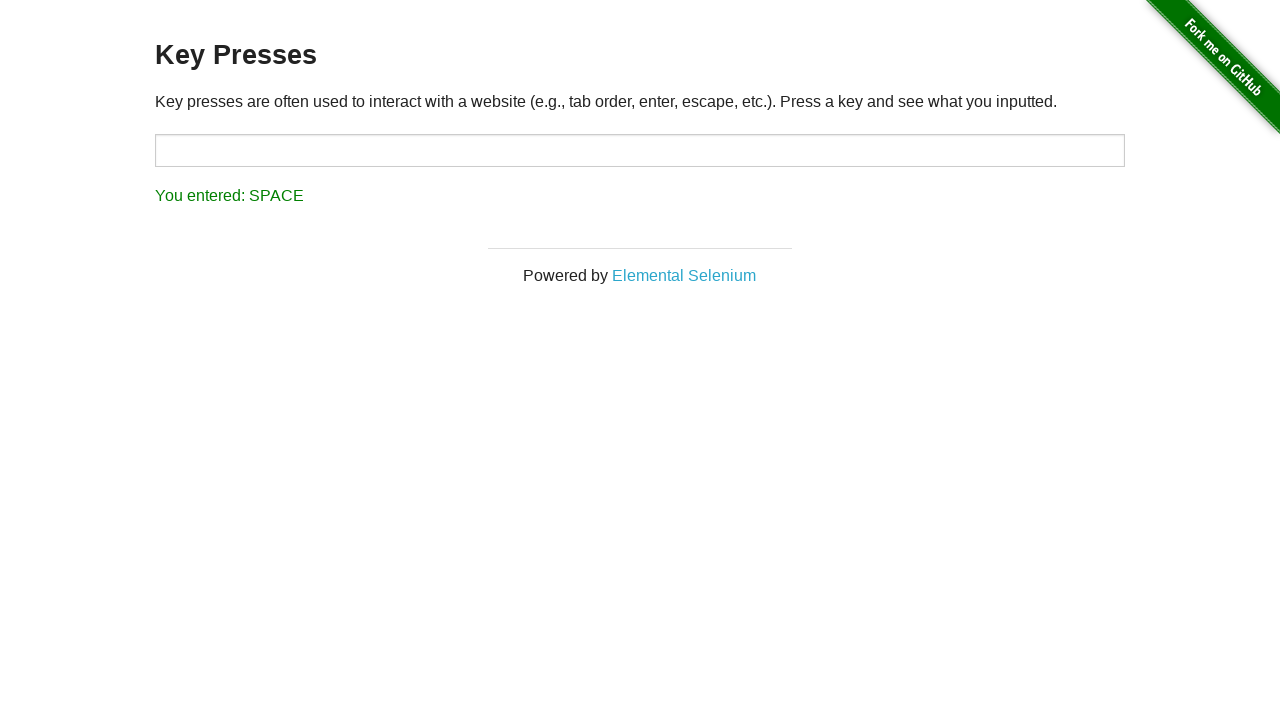

Pressed TAB key using keyboard
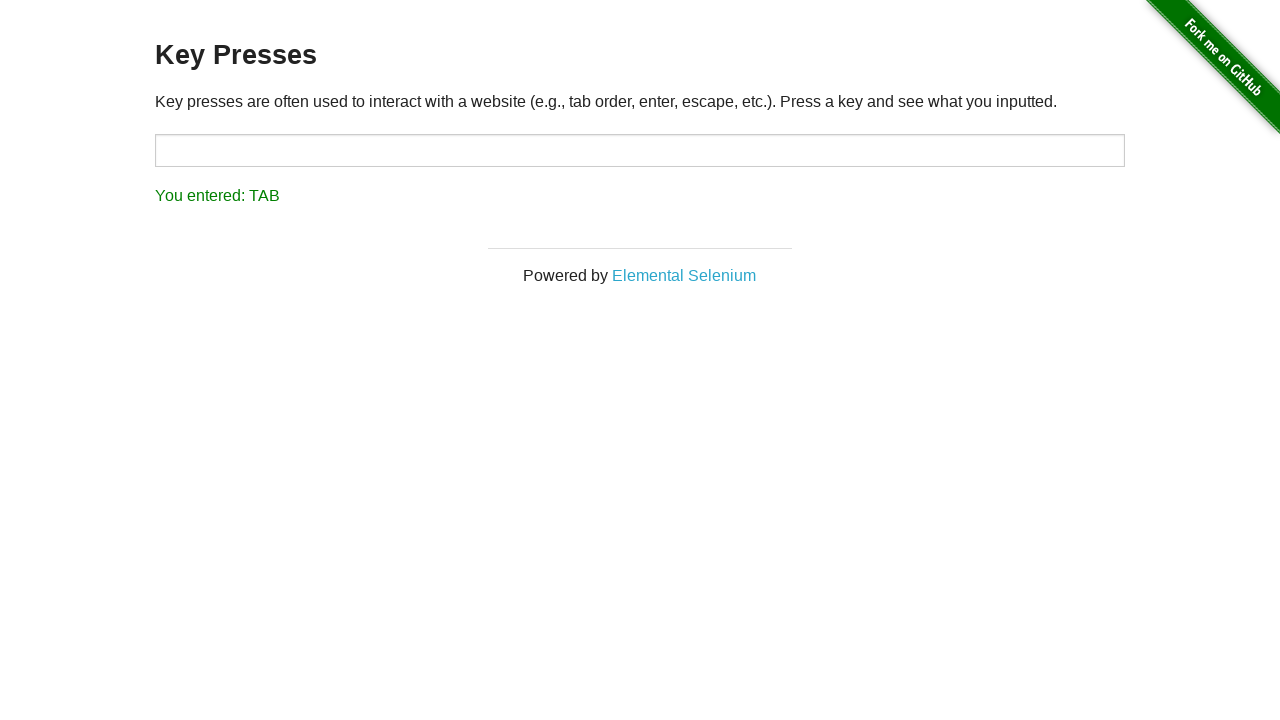

Verified result text shows 'You entered: TAB'
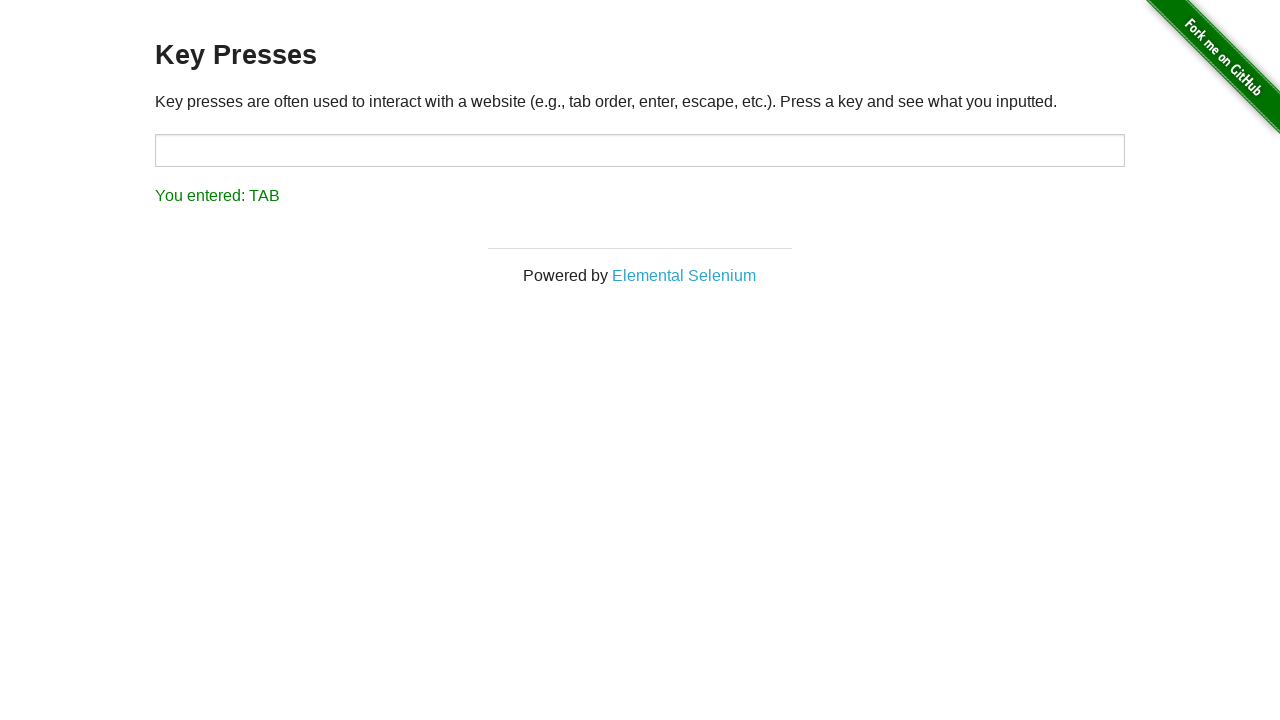

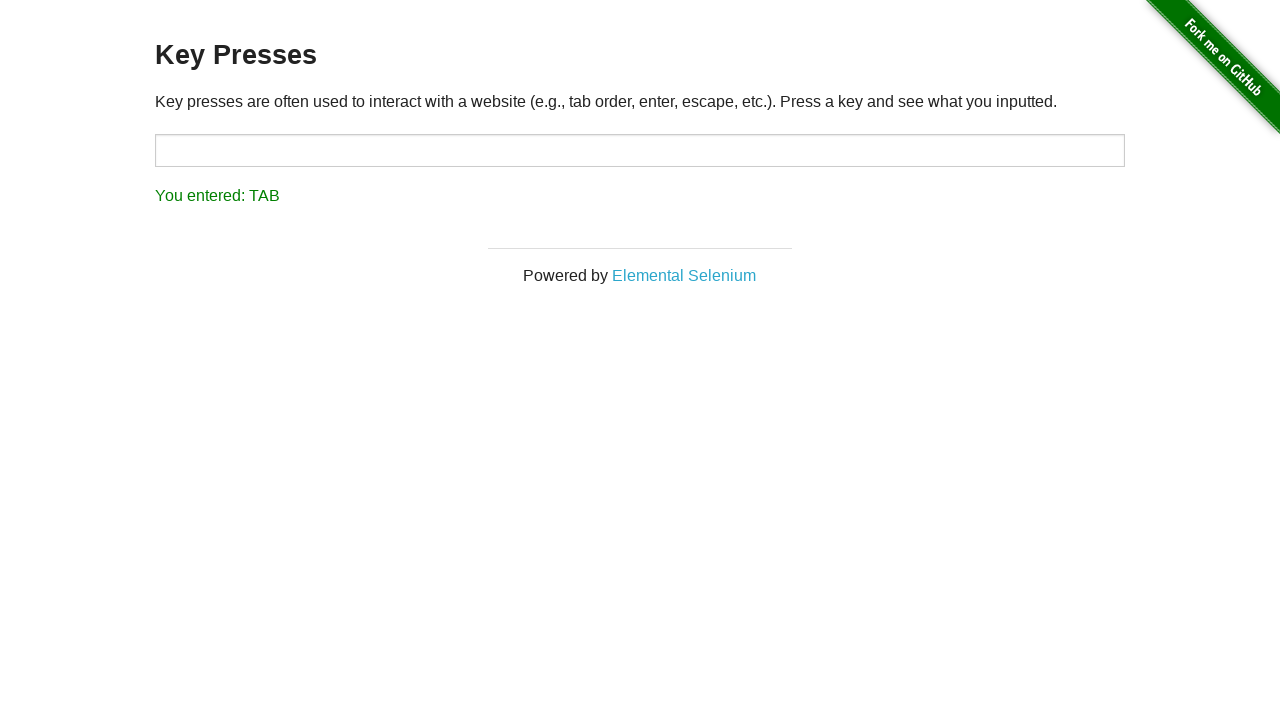